Tests dynamic dropdown functionality on a flight booking practice site by selecting an origin city (Delhi) and a destination city (Hyderabad) from dropdown menus.

Starting URL: https://rahulshettyacademy.com/dropdownsPractise/#

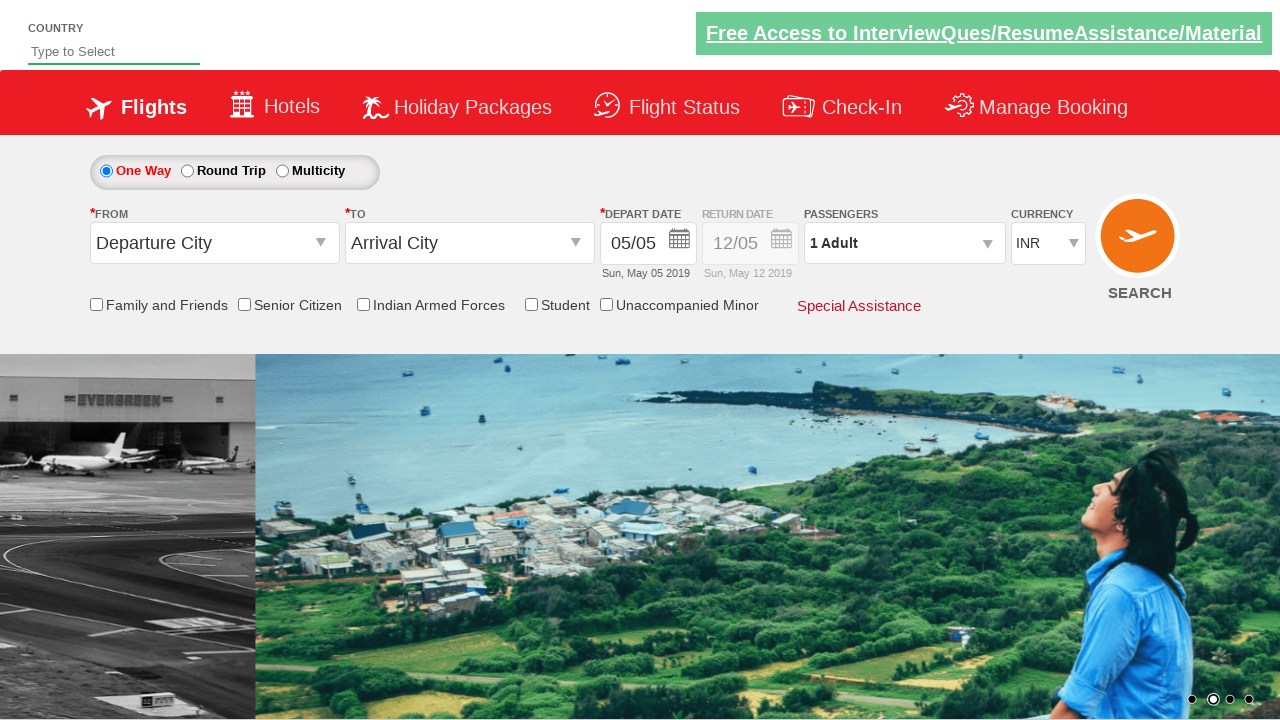

Clicked on origin station dropdown to open it at (214, 243) on #ctl00_mainContent_ddl_originStation1_CTXT
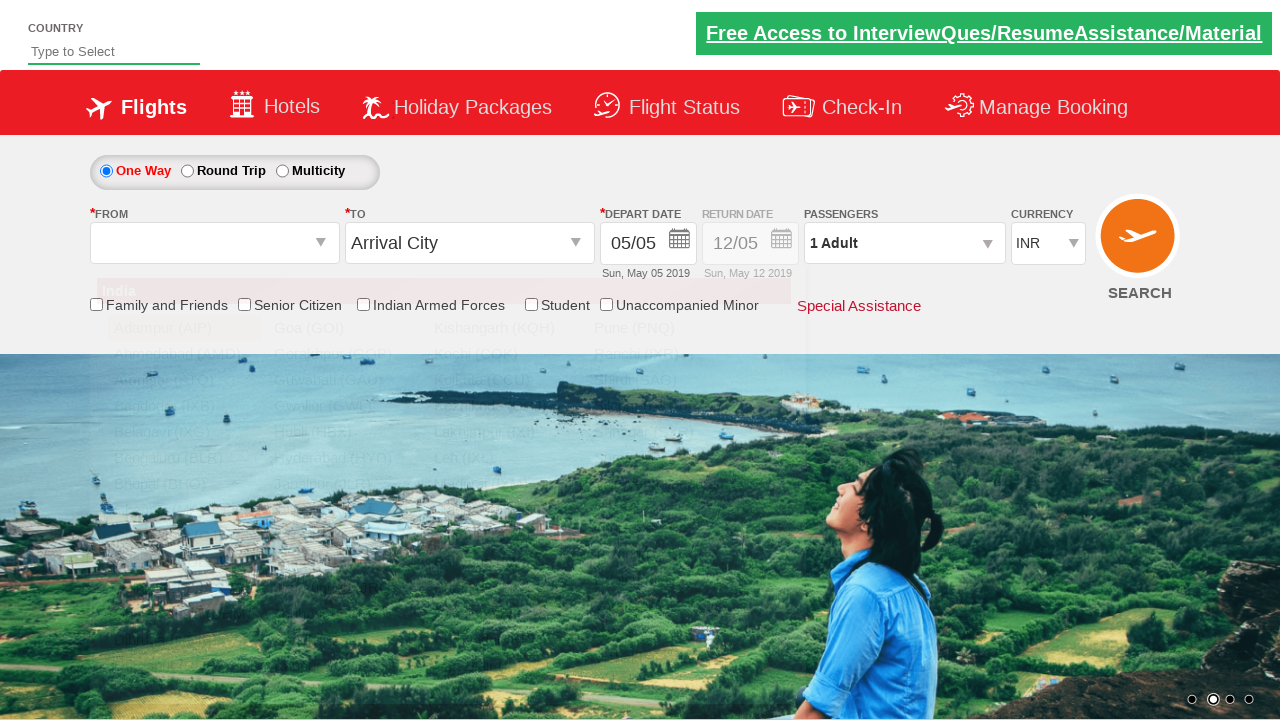

Selected Delhi (DEL) as origin city at (184, 588) on a[value='DEL']
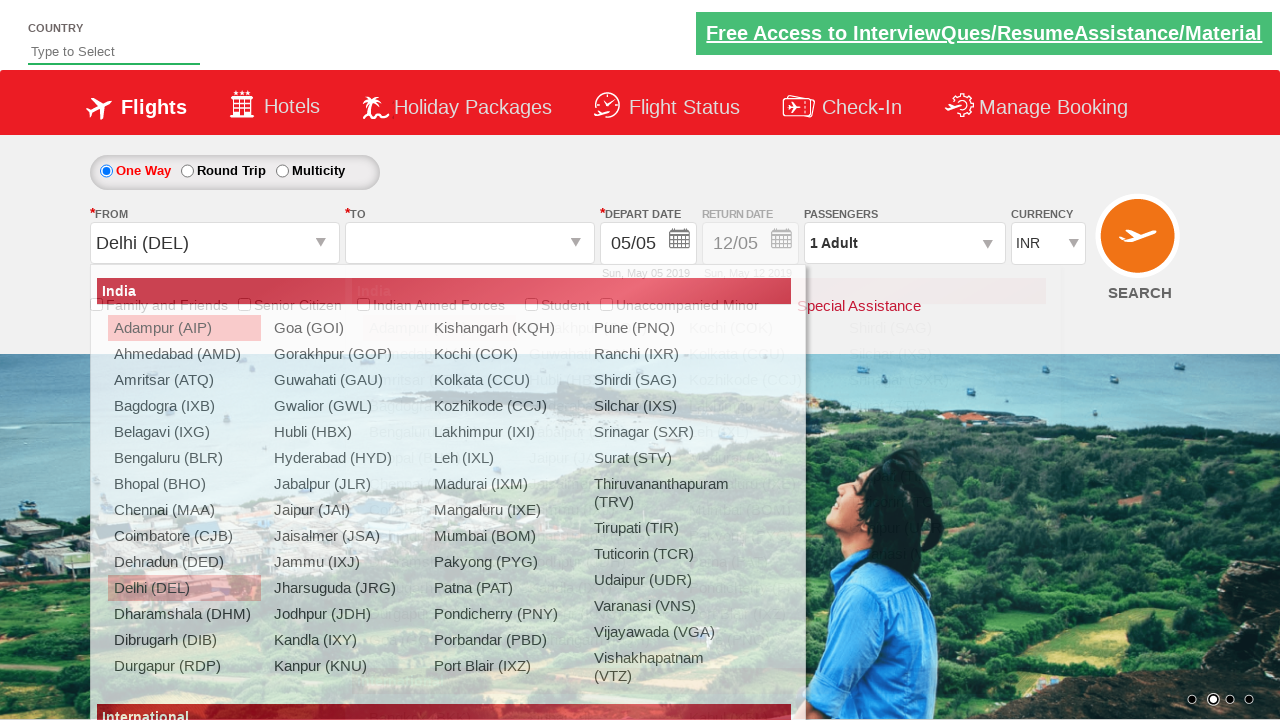

Waited 2 seconds for destination dropdown interaction
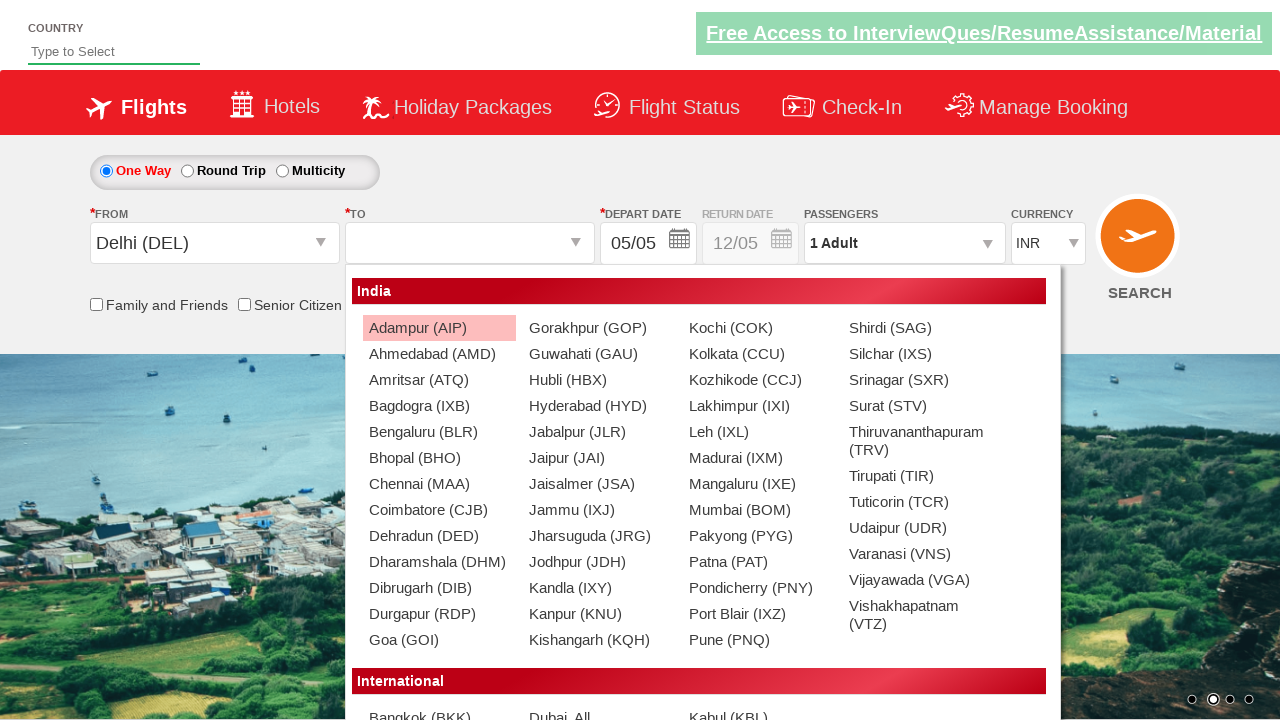

Selected Hyderabad (HYD) as destination city at (599, 406) on #glsctl00_mainContent_ddl_destinationStation1_CTNR a[value='HYD']
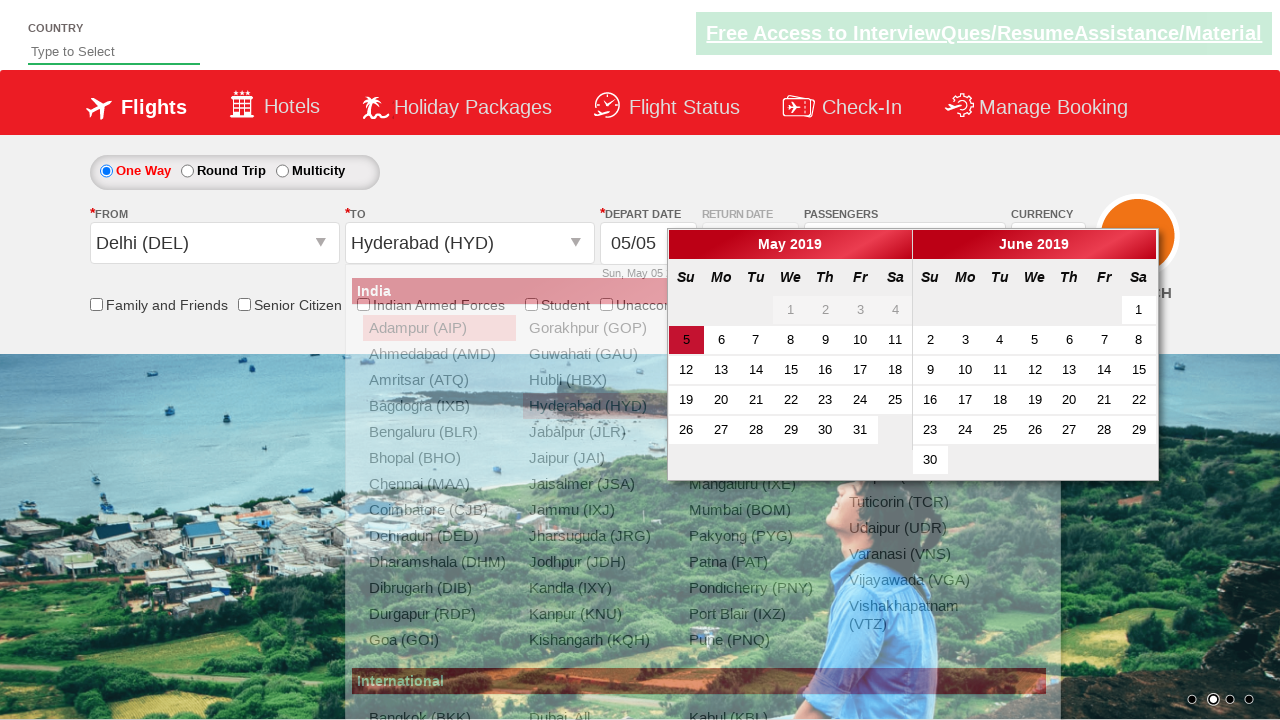

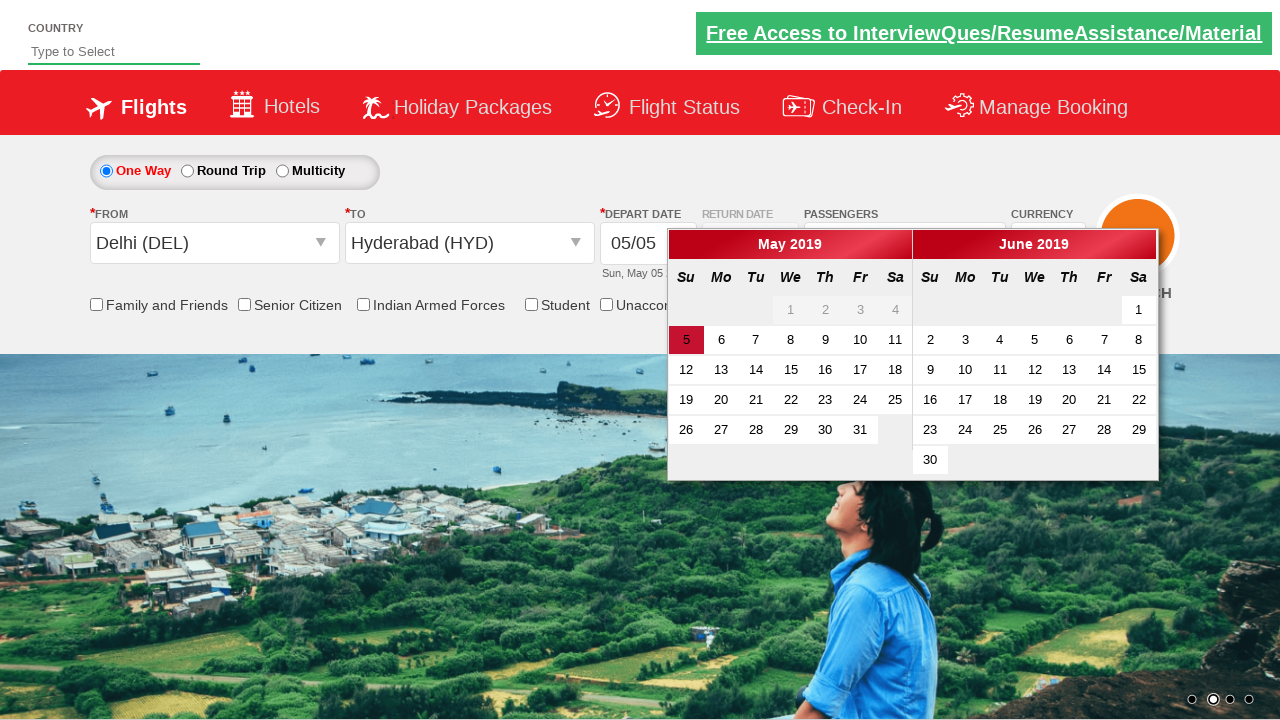